Tests the FAQ accordion functionality by clicking on questions and verifying that the corresponding answers are displayed

Starting URL: https://qa-scooter.praktikum-services.ru/

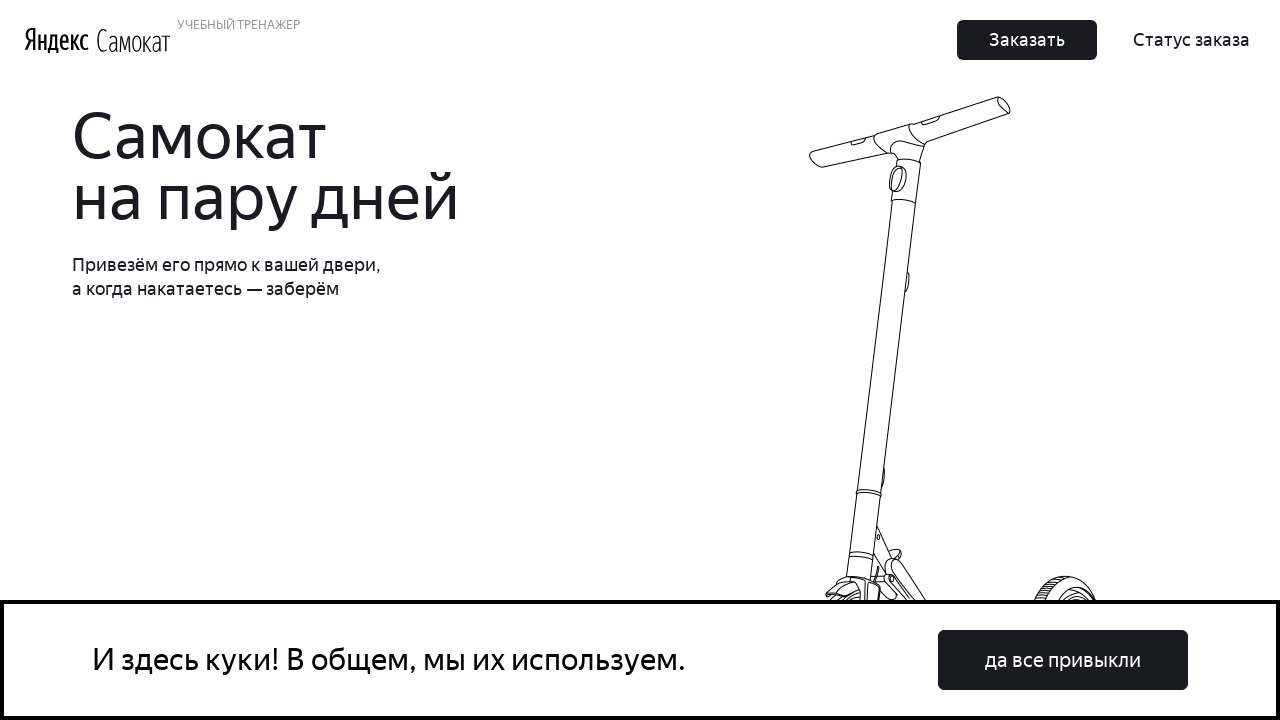

Closed cookie banner at (1063, 660) on .App_CookieButton__3cvqF
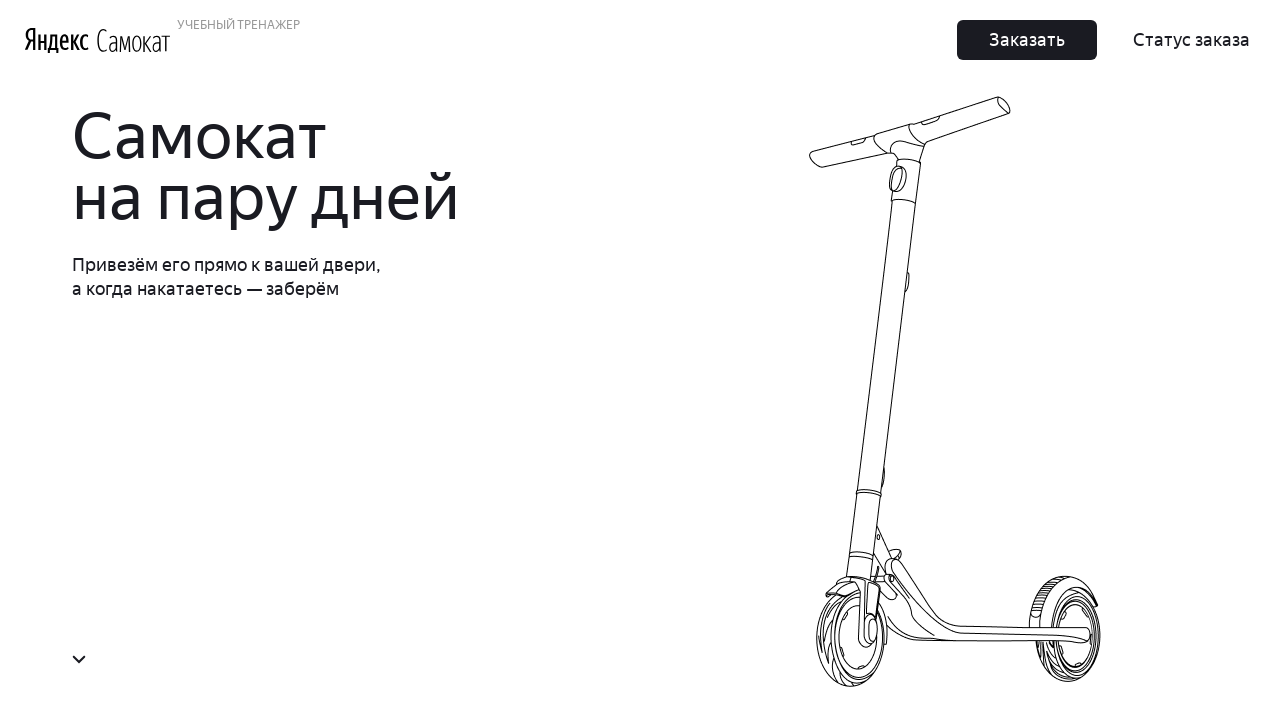

Clicked on FAQ question: Сколько это стоит? И как оплатить? at (967, 693) on div.accordion__button:has-text('Сколько это стоит? И как оплатить?')
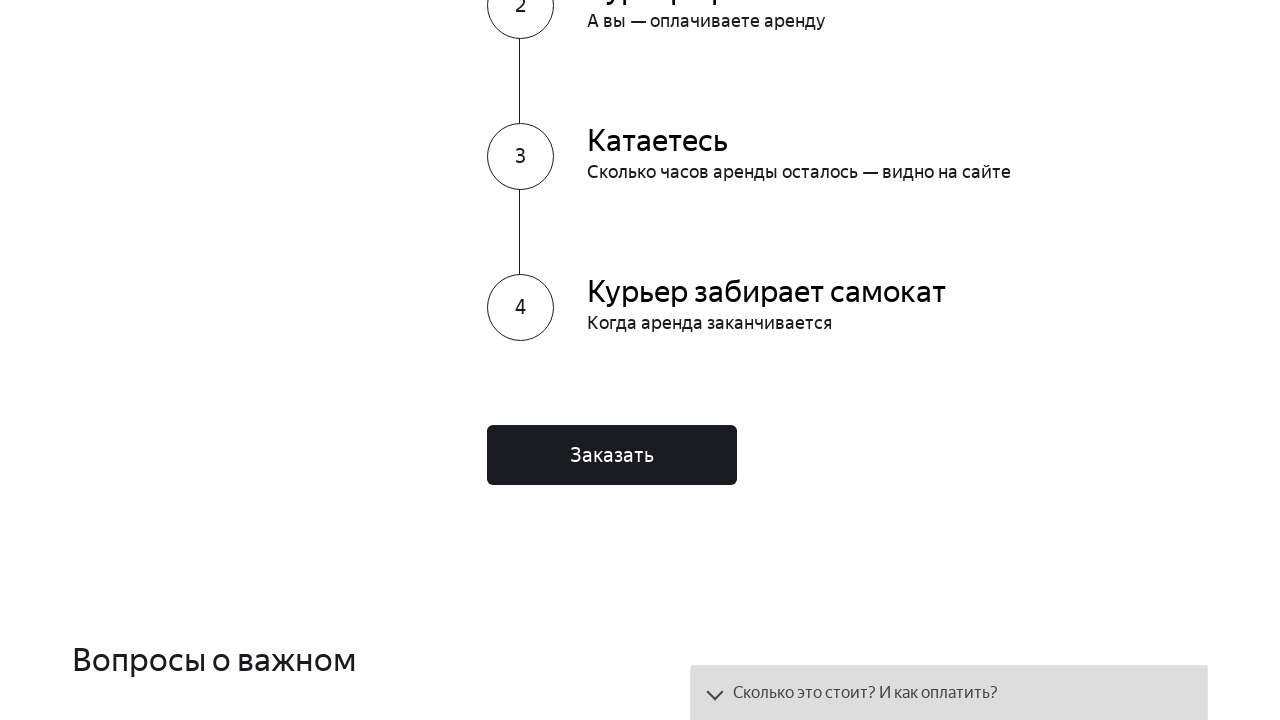

Answer displayed for question: Сколько это стоит? И как оплатить?
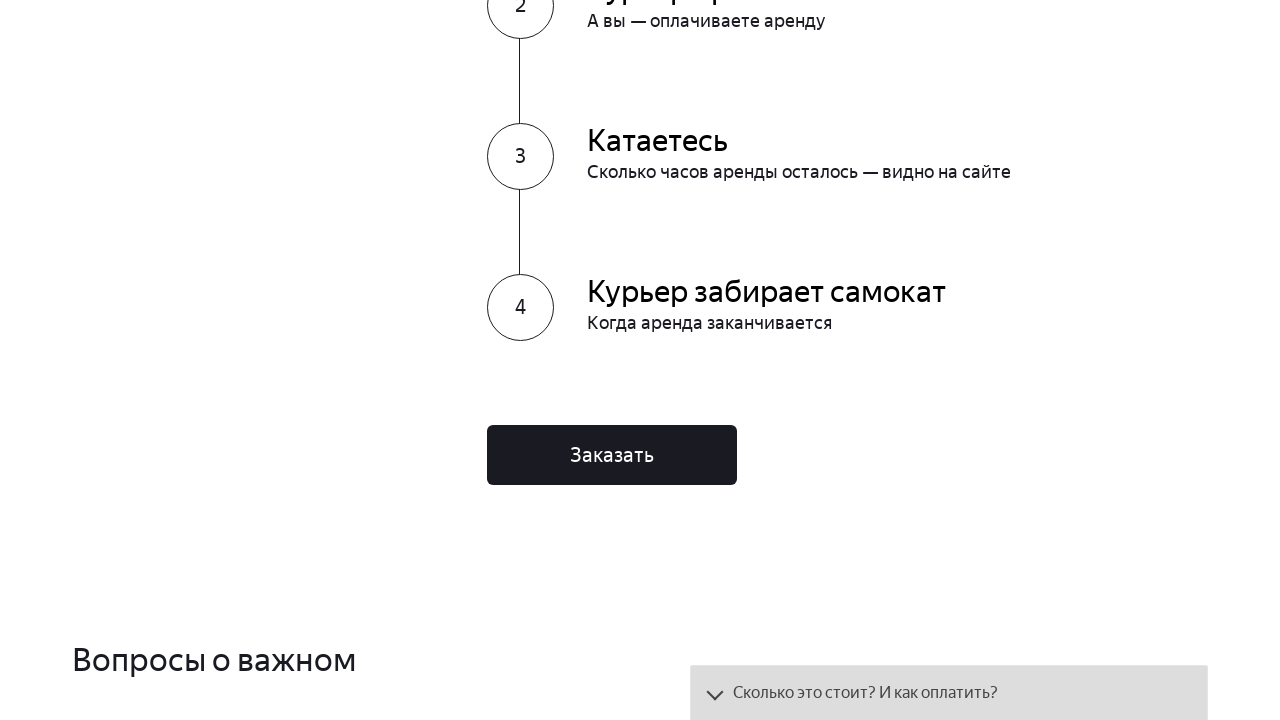

Clicked on FAQ question: Хочу сразу несколько самокатов! Так можно? at (949, 361) on div.accordion__button:has-text('Хочу сразу несколько самокатов! Так можно?')
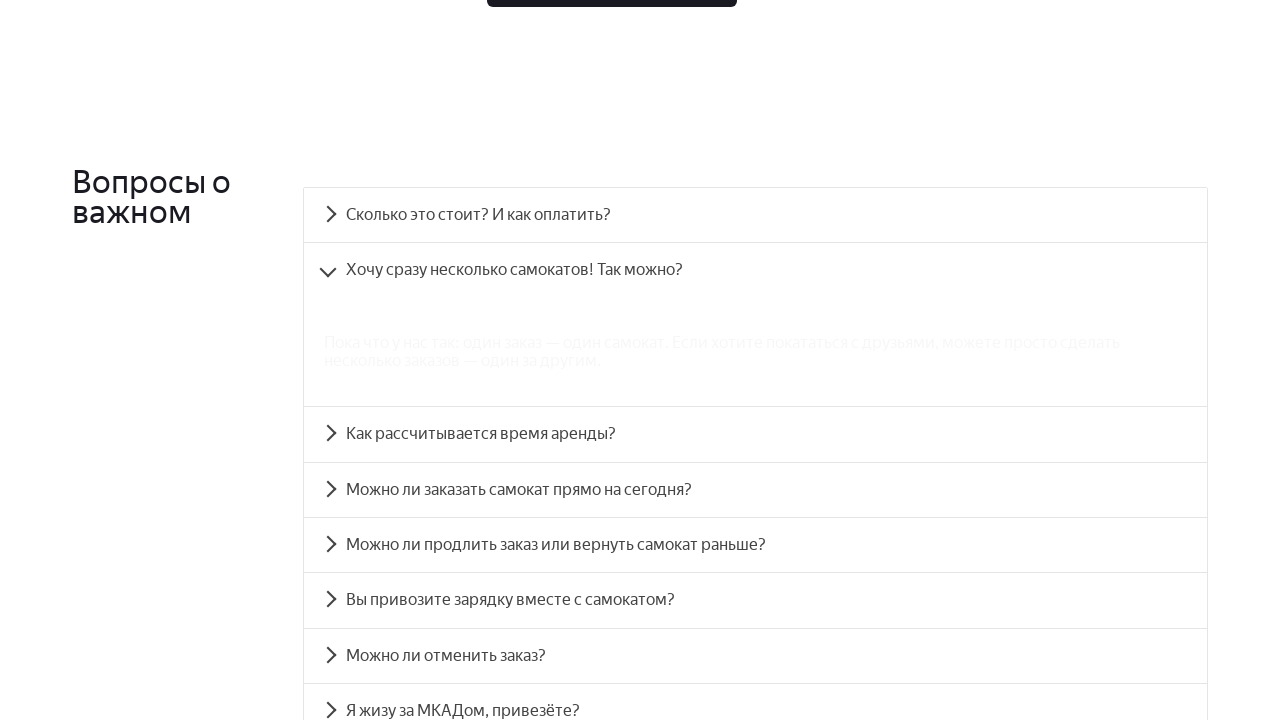

Answer displayed for question: Хочу сразу несколько самокатов! Так можно?
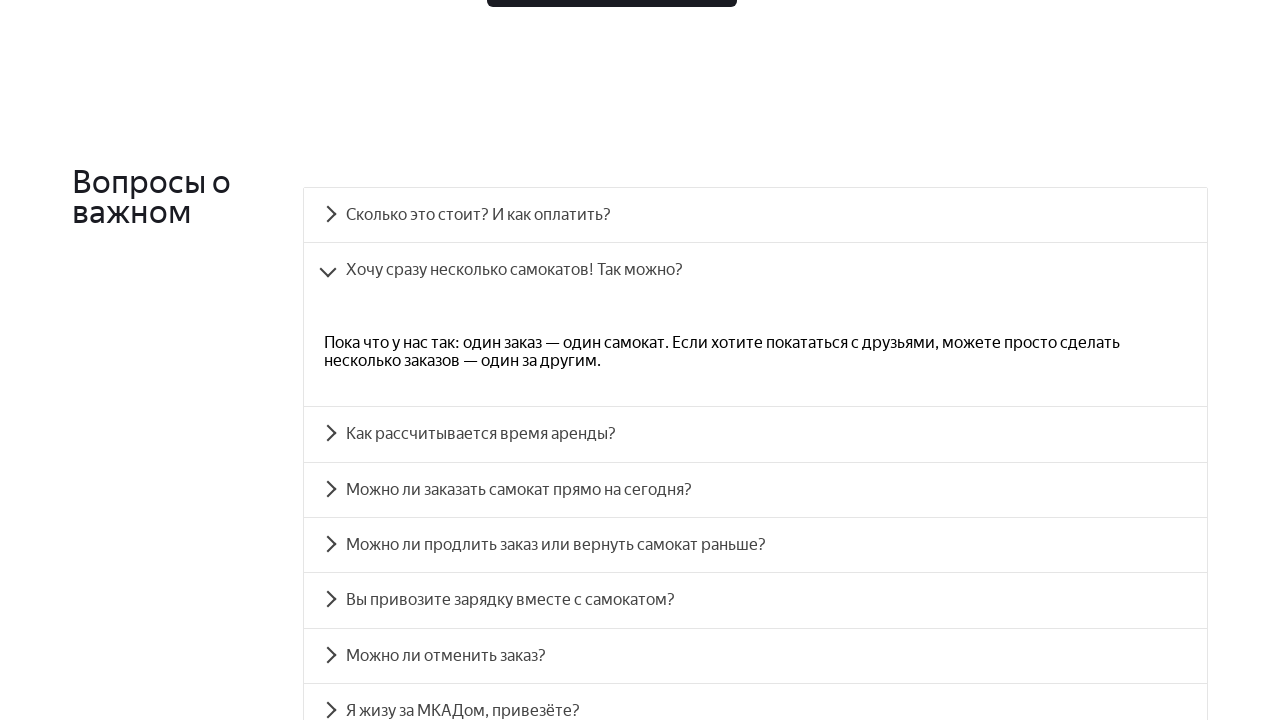

Clicked on FAQ question: Как рассчитывается время аренды? at (755, 434) on div.accordion__button:has-text('Как рассчитывается время аренды?')
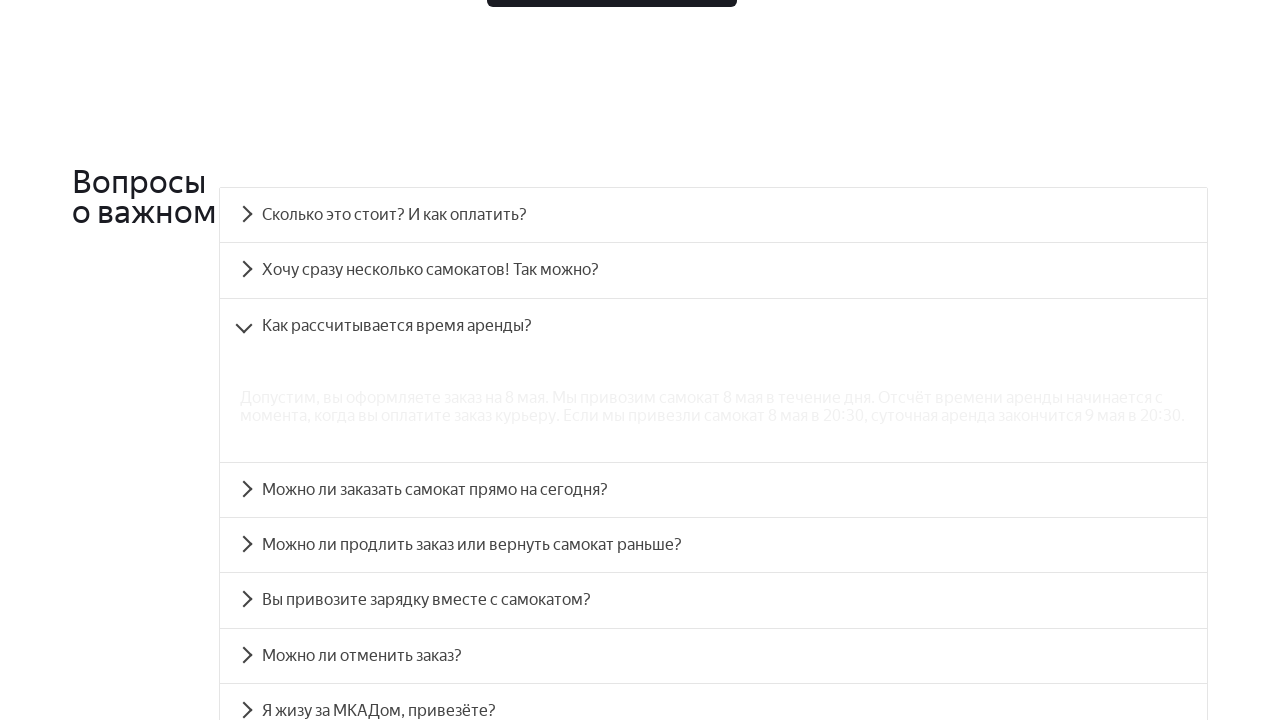

Answer displayed for question: Как рассчитывается время аренды?
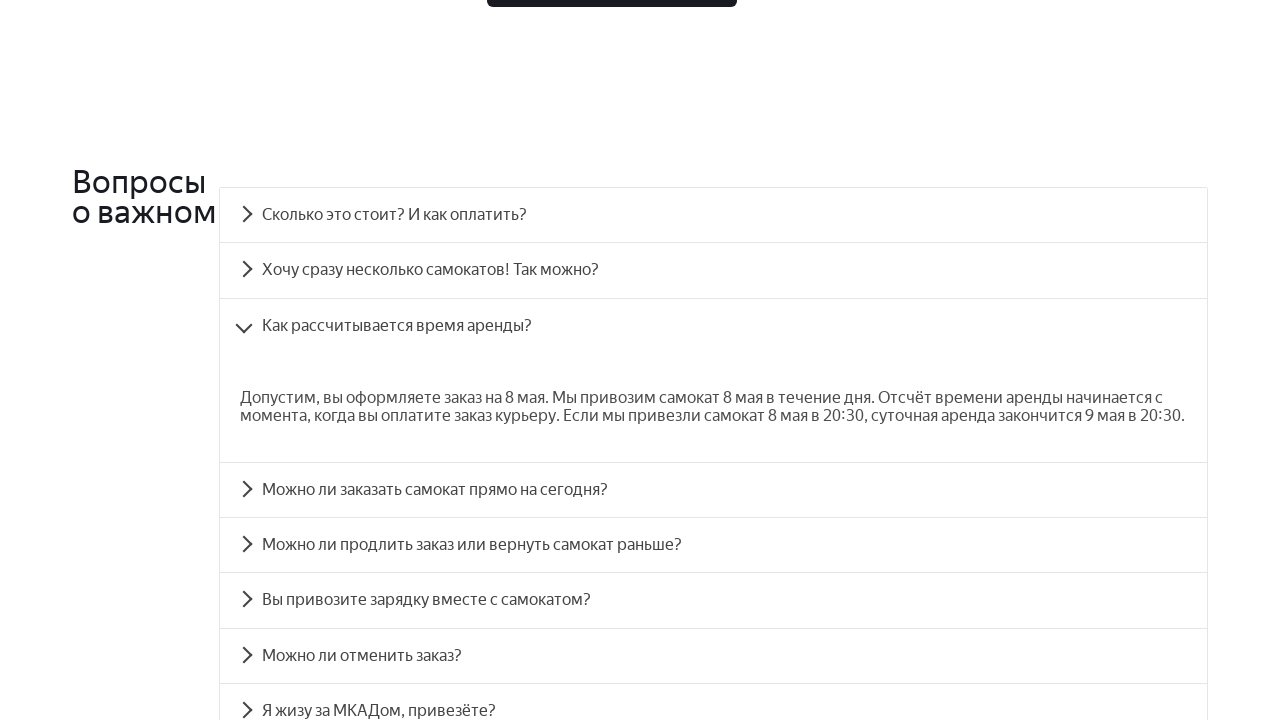

Clicked on FAQ question: Можно ли продлить заказ или вернуть самокат раньше? at (714, 545) on div.accordion__button:has-text('Можно ли продлить заказ или вернуть самокат рань
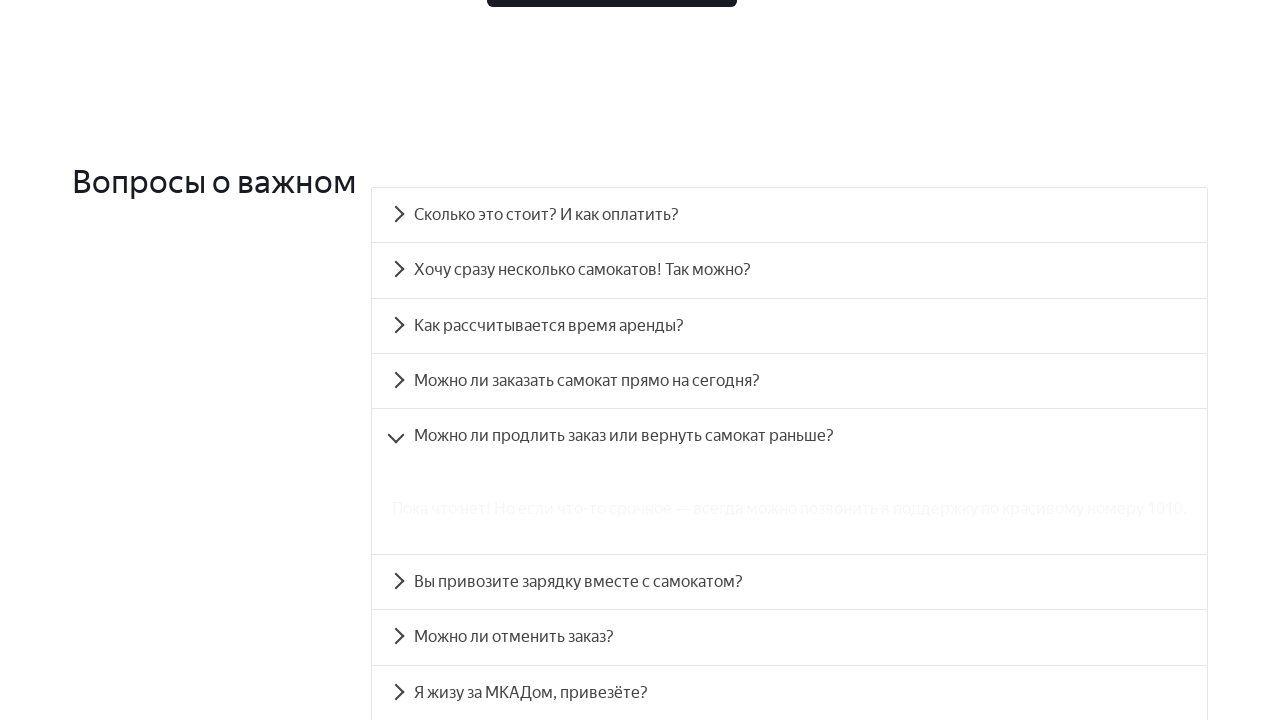

Answer displayed for question: Можно ли продлить заказ или вернуть самокат раньше?
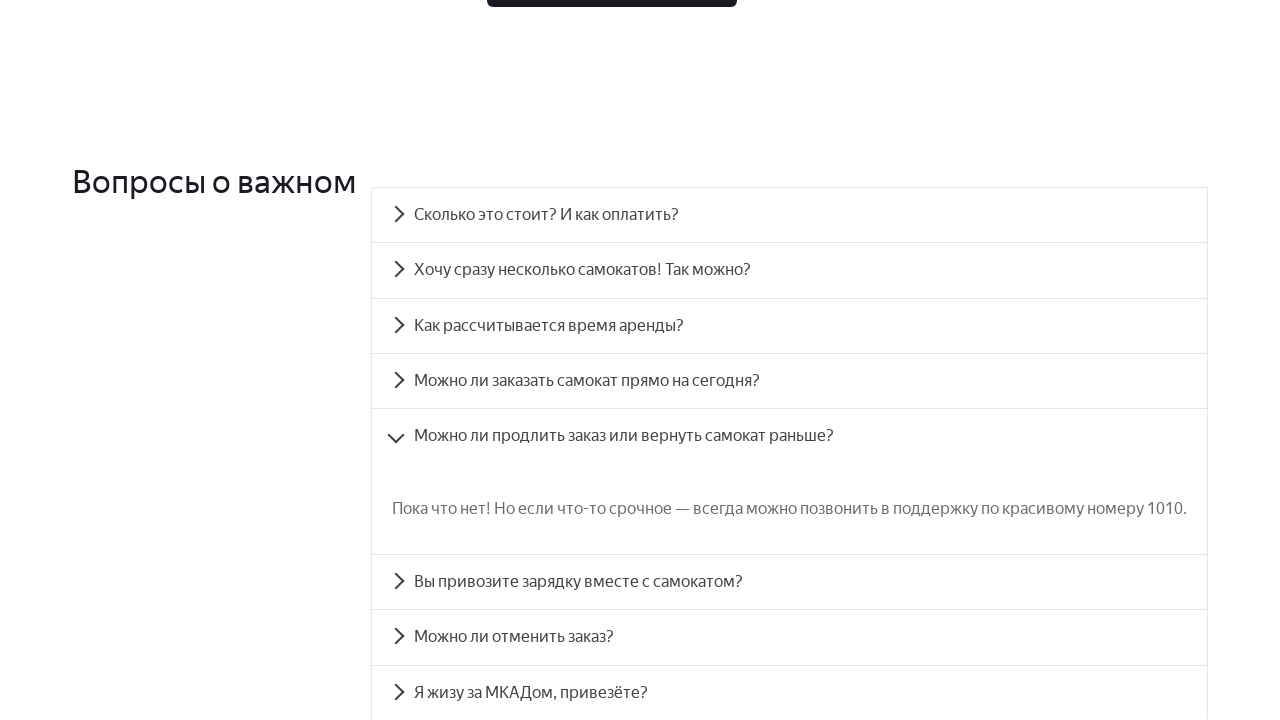

Clicked on FAQ question: Вы привозите зарядку вместе с самокатом? at (790, 582) on div.accordion__button:has-text('Вы привозите зарядку вместе с самокатом?')
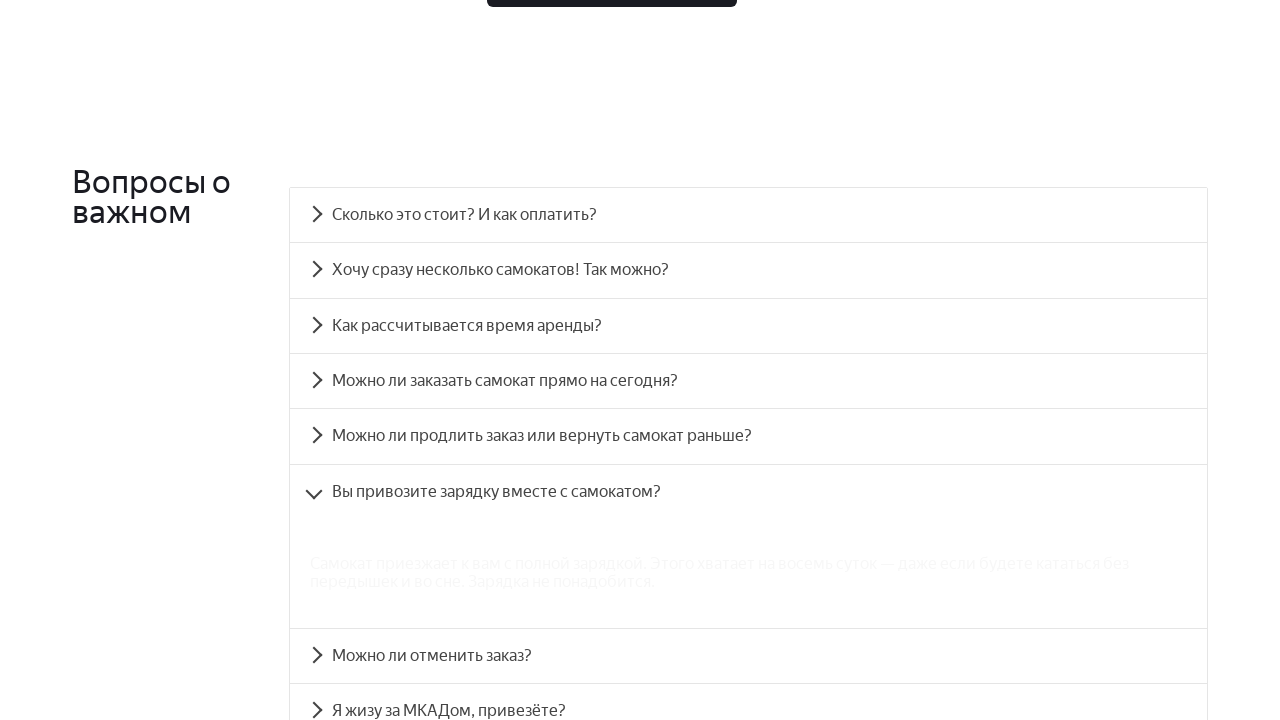

Answer displayed for question: Вы привозите зарядку вместе с самокатом?
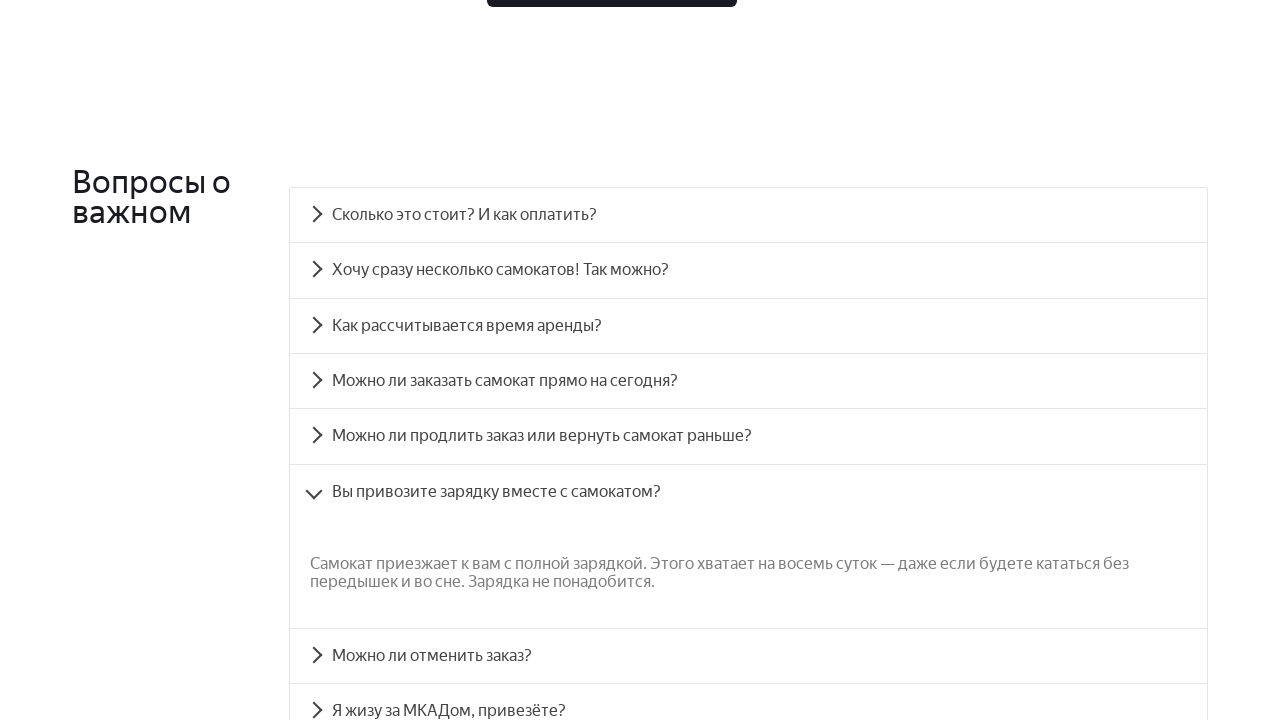

Clicked on FAQ question: Можно ли заказать самокат прямо на сегодня? at (748, 381) on div.accordion__button:has-text('Можно ли заказать самокат прямо на сегодня?')
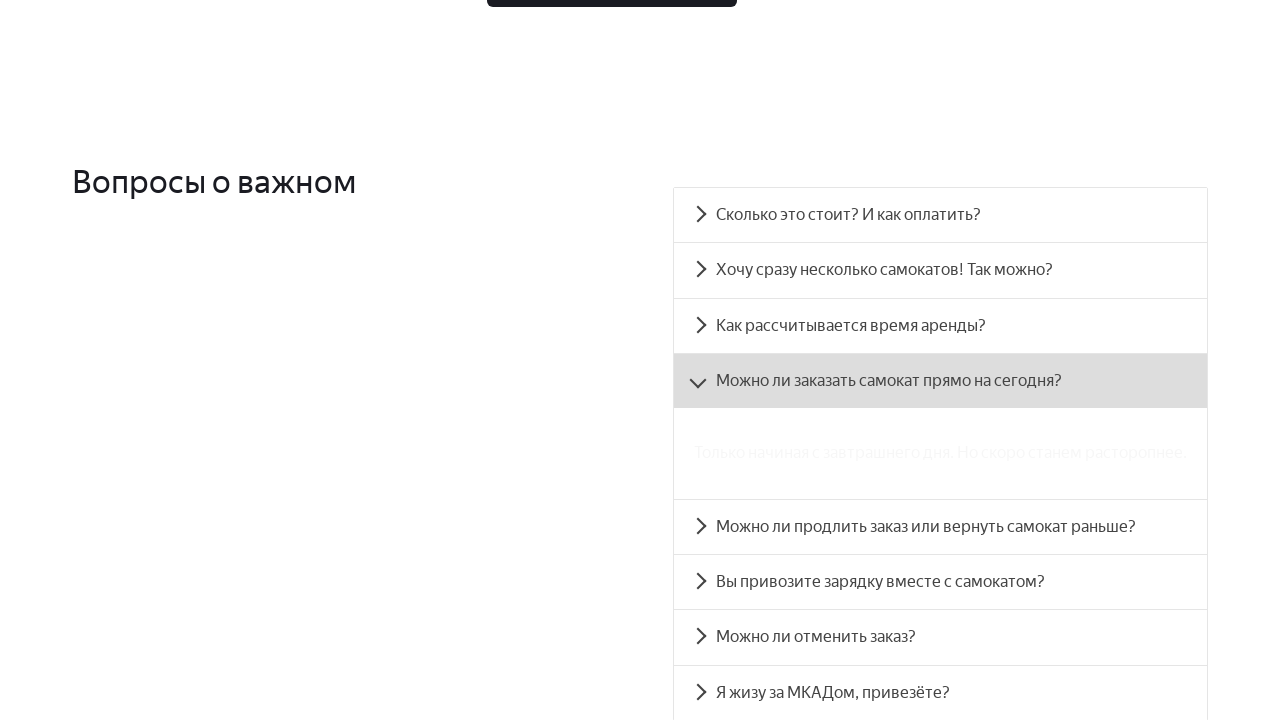

Answer displayed for question: Можно ли заказать самокат прямо на сегодня?
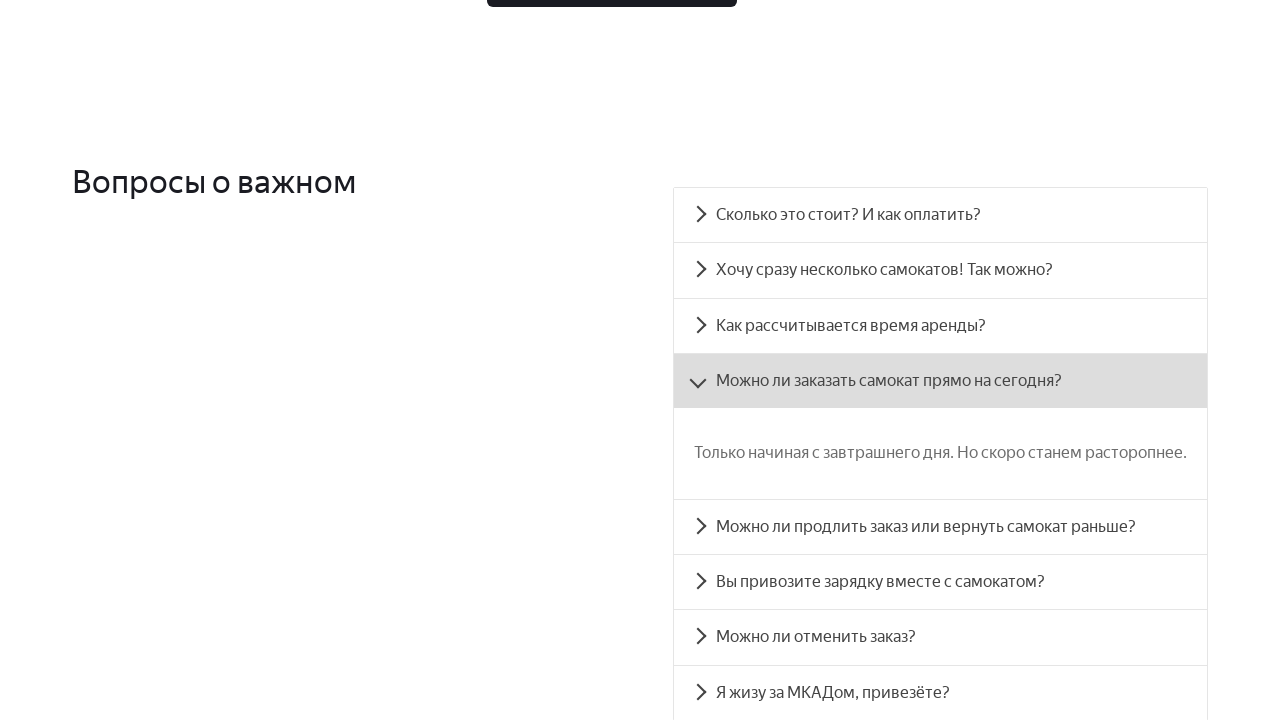

Clicked on FAQ question: Можно ли отменить заказ? at (940, 638) on div.accordion__button:has-text('Можно ли отменить заказ?')
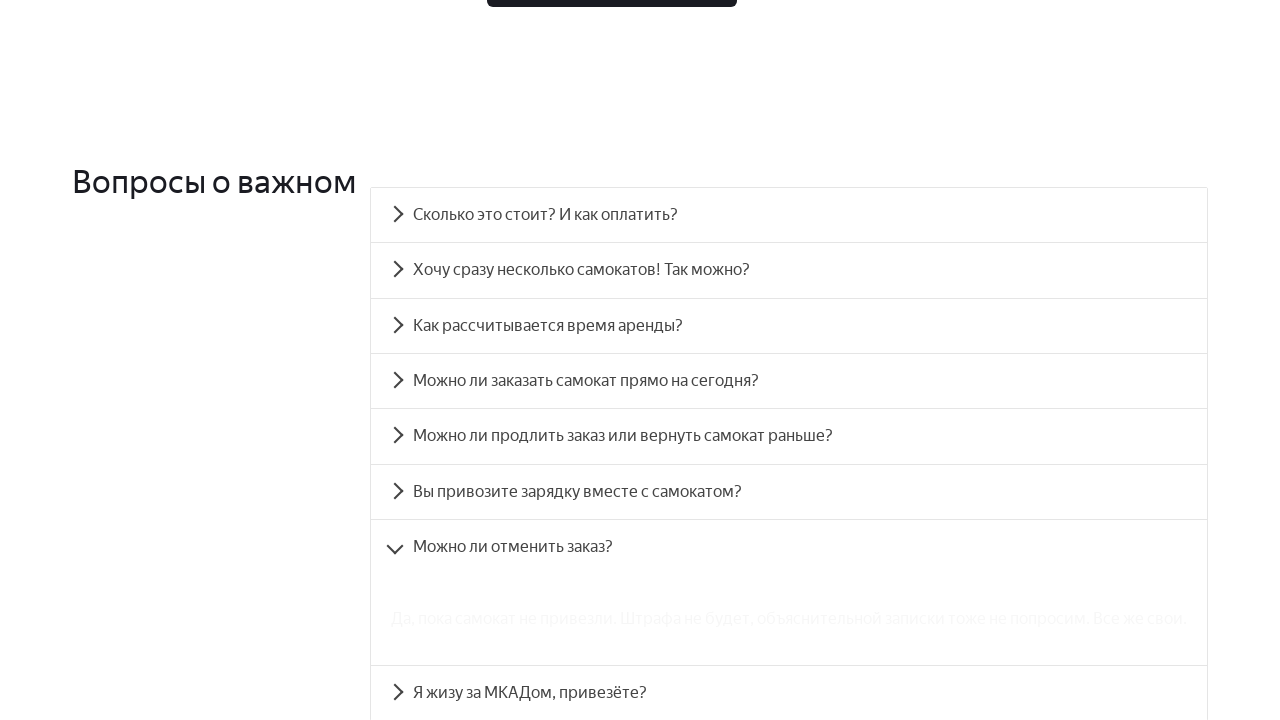

Answer displayed for question: Можно ли отменить заказ?
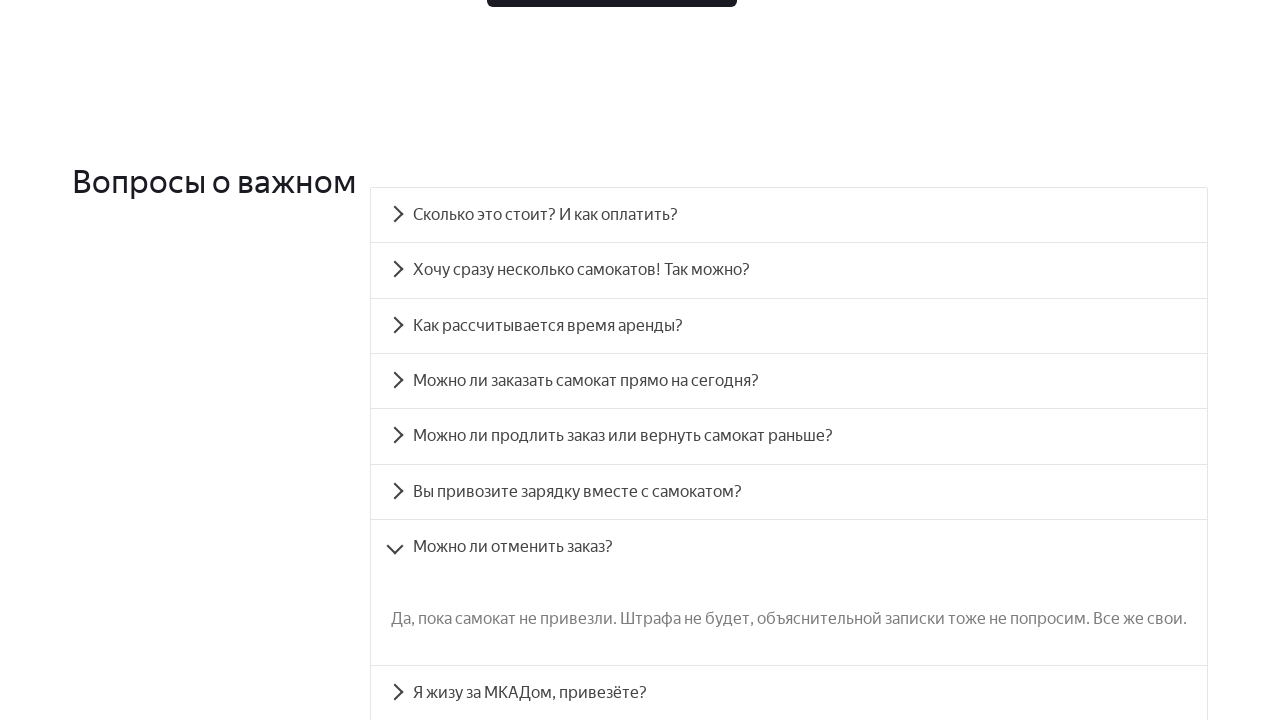

Clicked on FAQ question: Я жизу за МКАДом, привезёте? at (789, 693) on div.accordion__button:has-text('Я жизу за МКАДом, привезёте?')
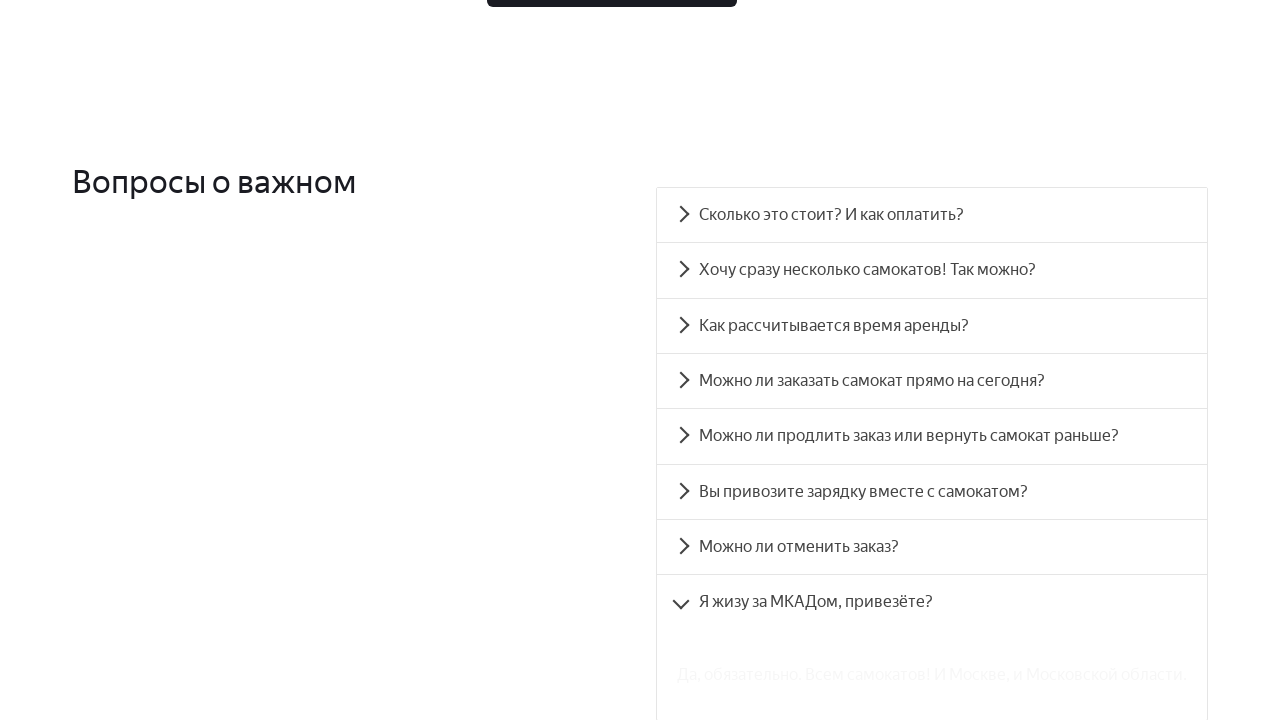

Answer displayed for question: Я жизу за МКАДом, привезёте?
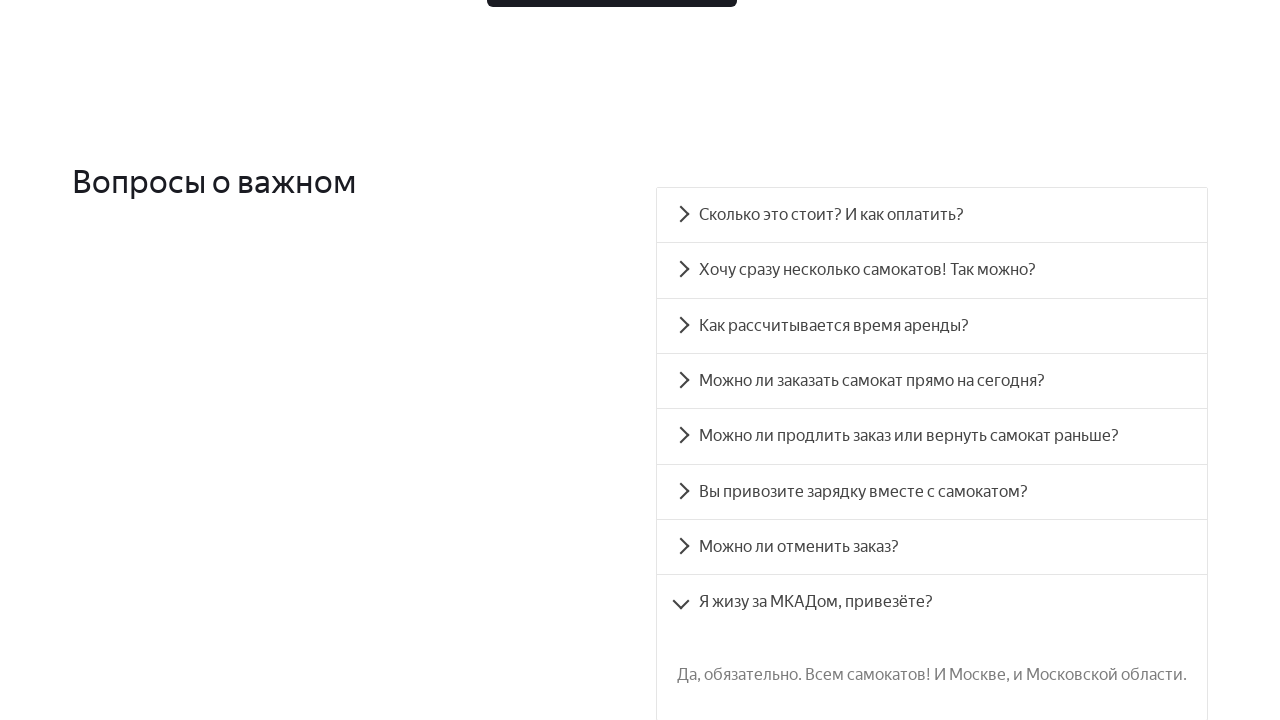

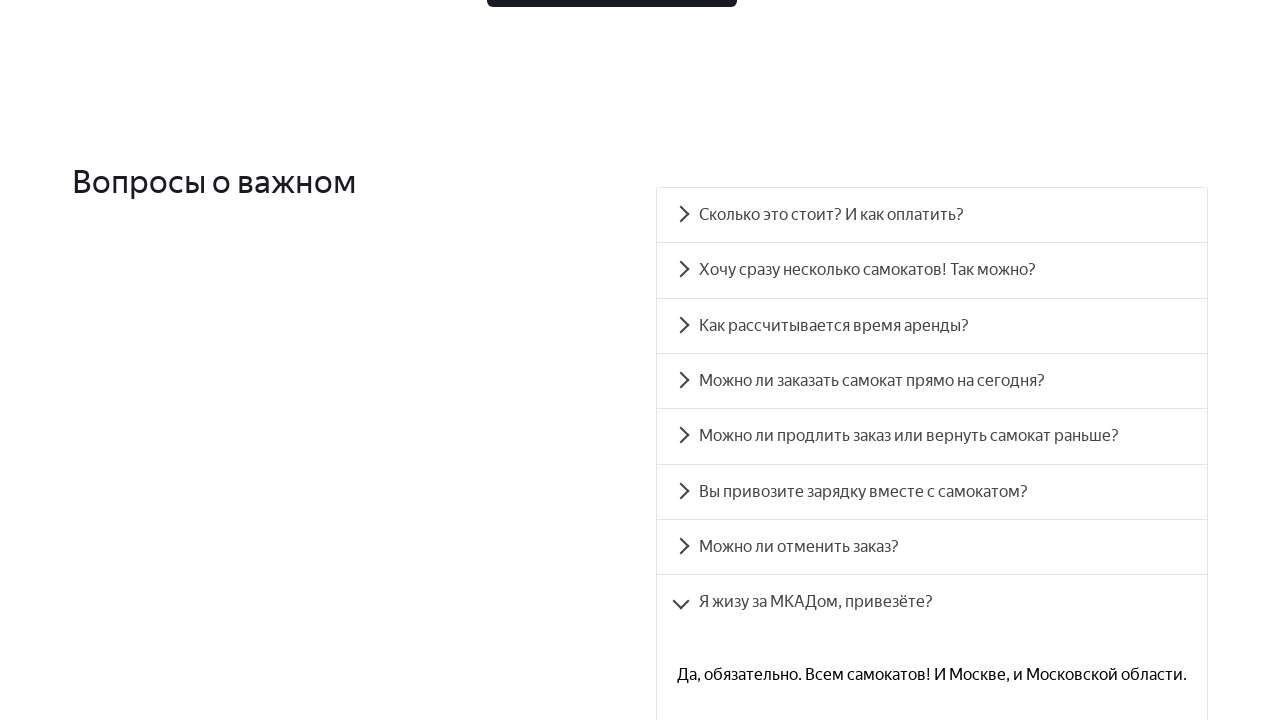